Tests finding an element by ID and verifying its text content on a locator examples page

Starting URL: https://uljanovs.github.io/site/examples/locators

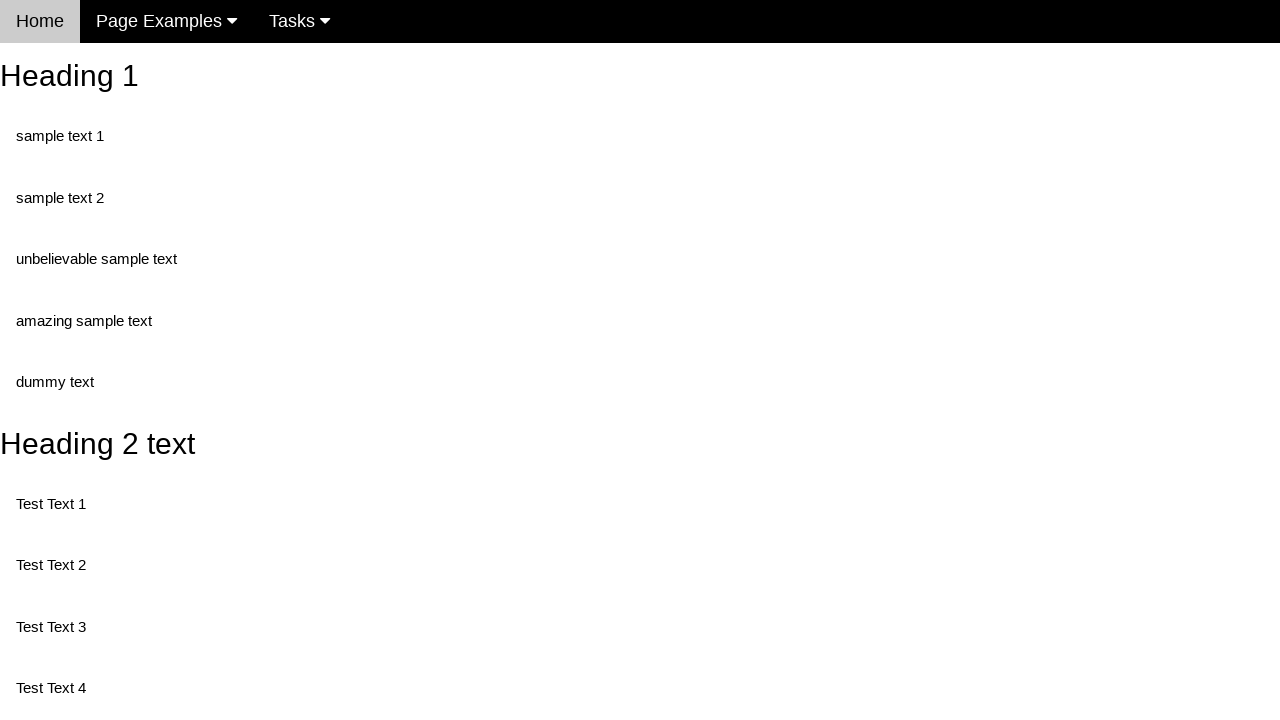

Navigated to locators examples page
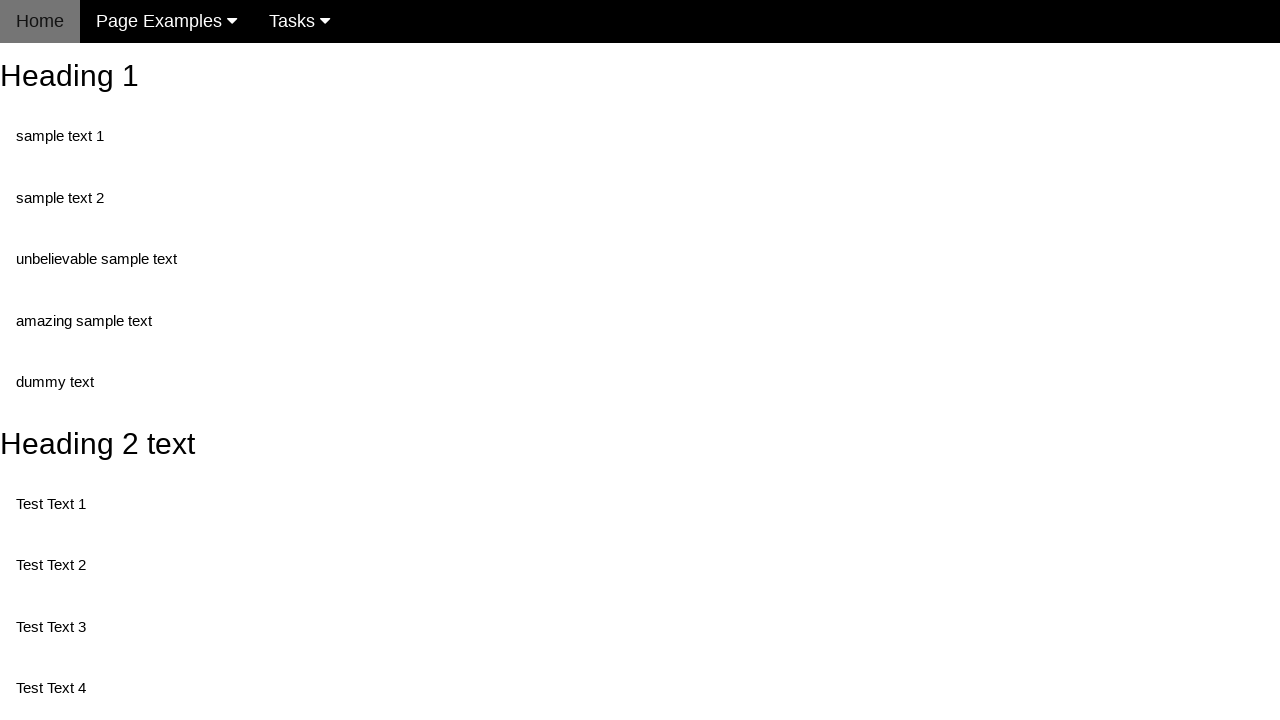

Located element with ID 'heading_2'
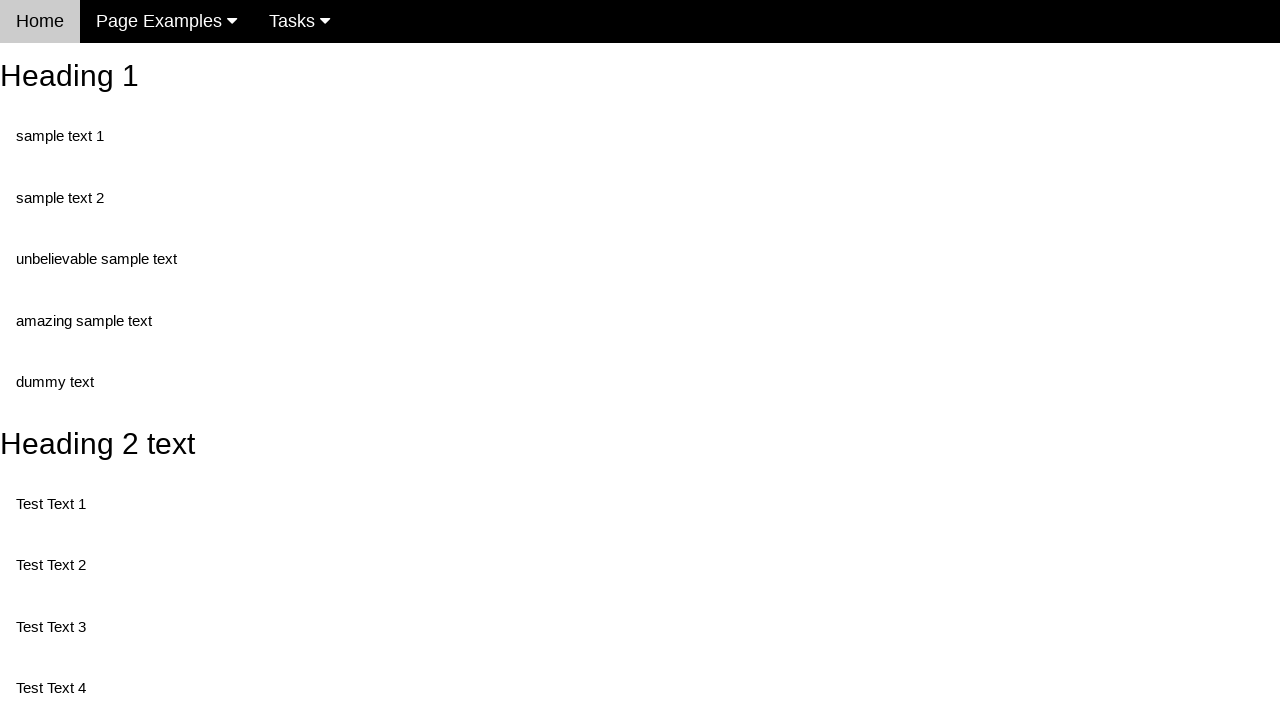

Element #heading_2 is visible and ready
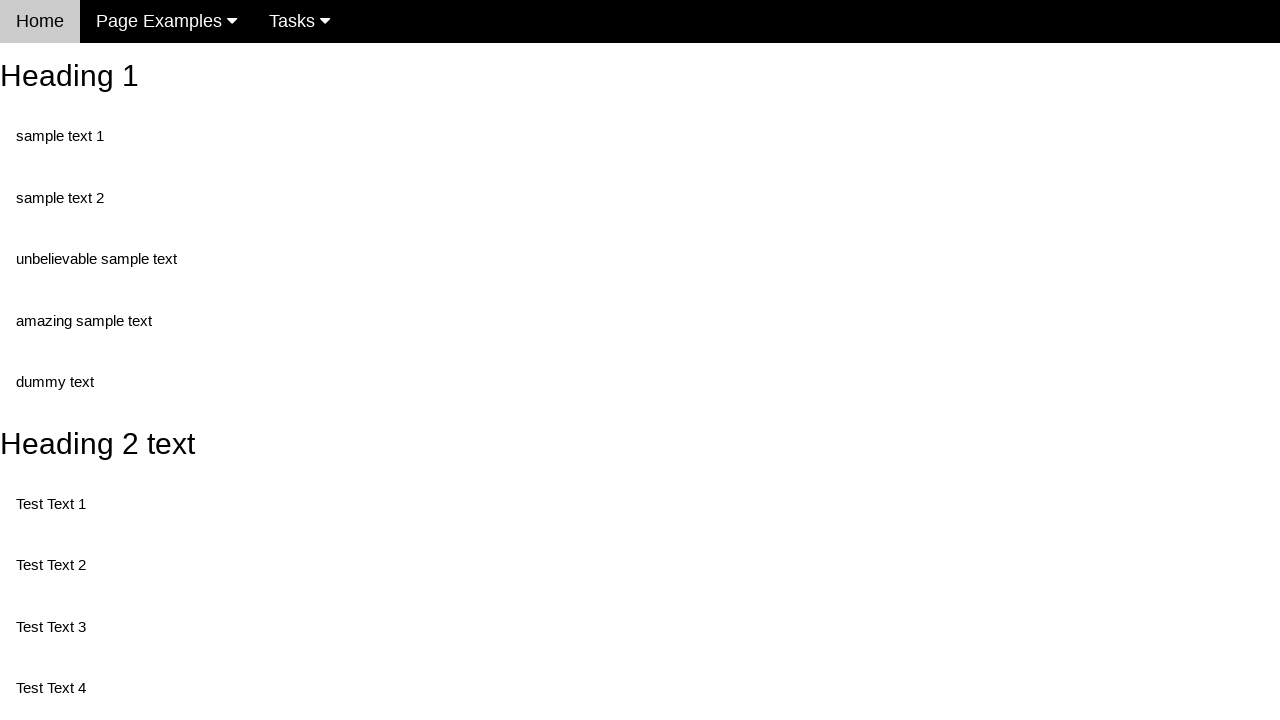

Retrieved text content from element #heading_2
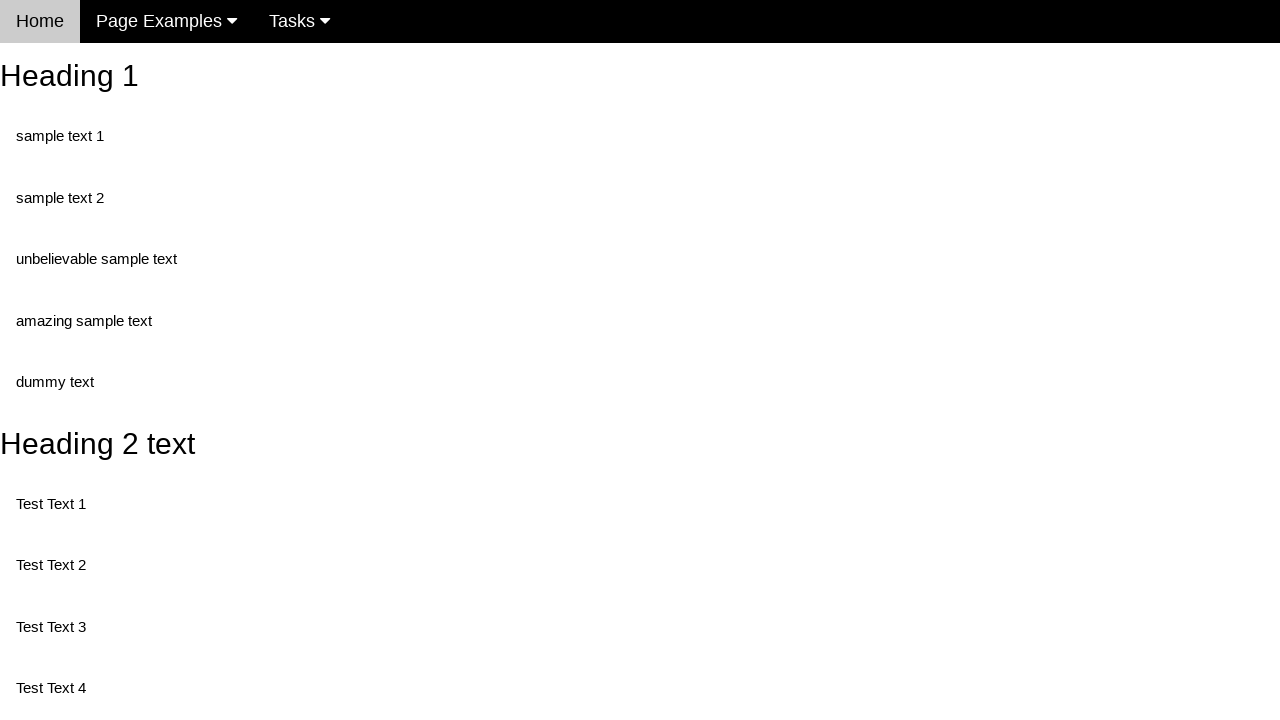

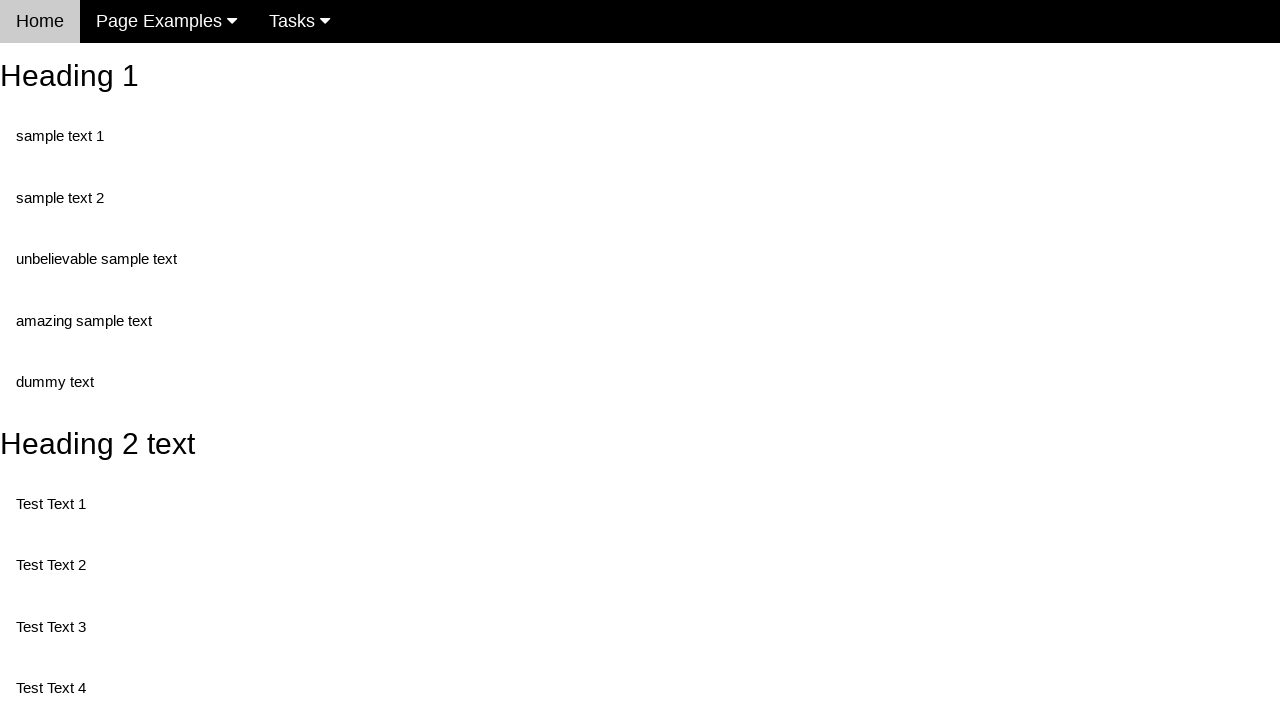